Tests various alert types including simple alerts, timed alerts, confirmation boxes, and prompt boxes

Starting URL: https://demoqa.com/alerts

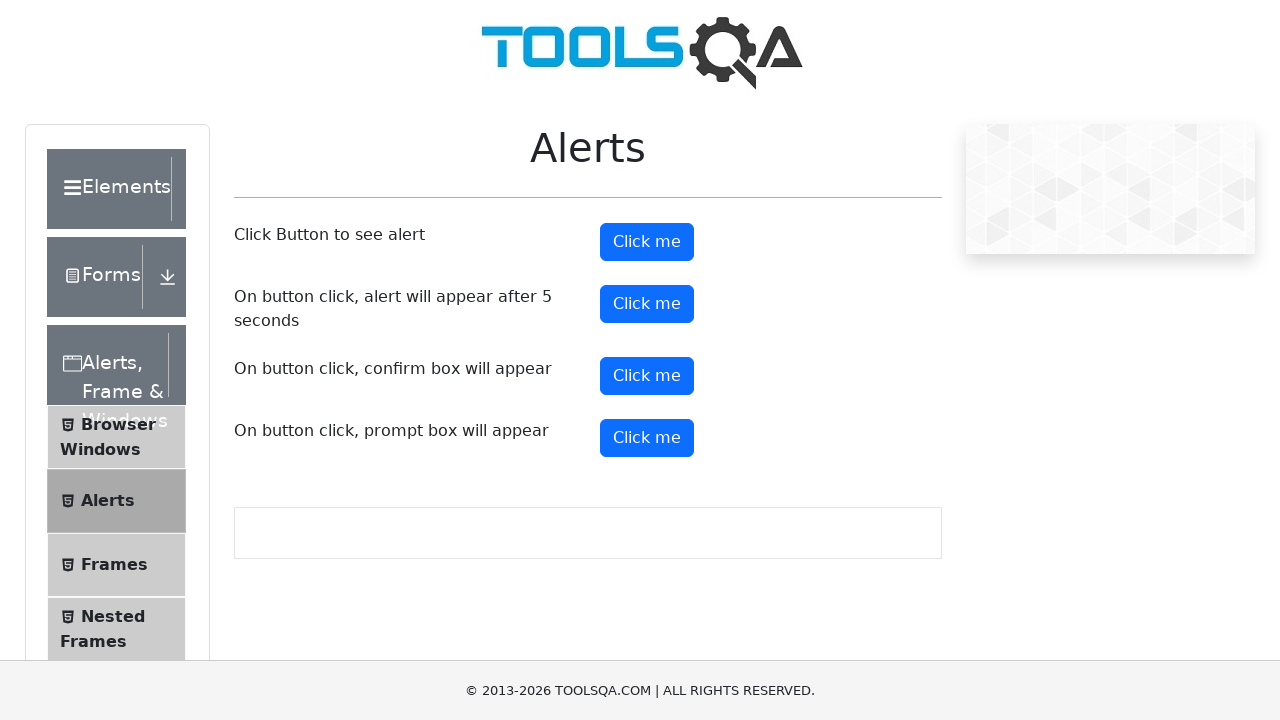

Clicked simple alert button at (647, 242) on #alertButton
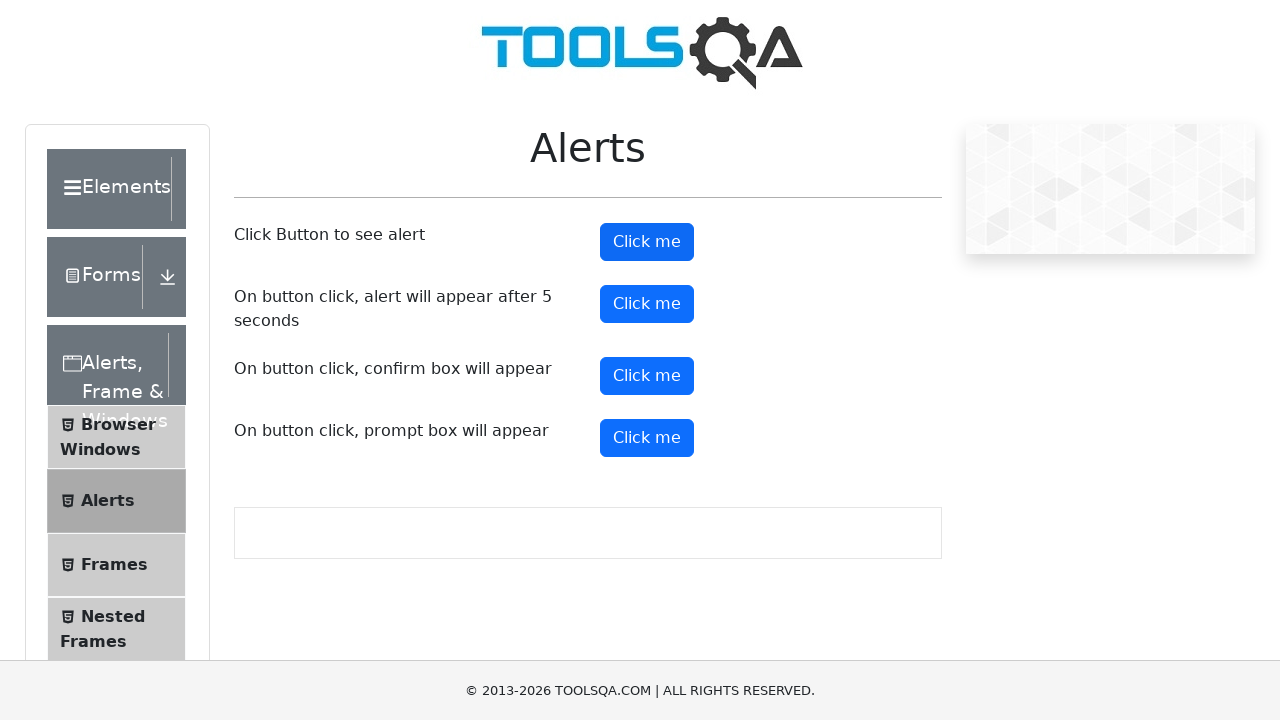

Accepted simple alert dialog
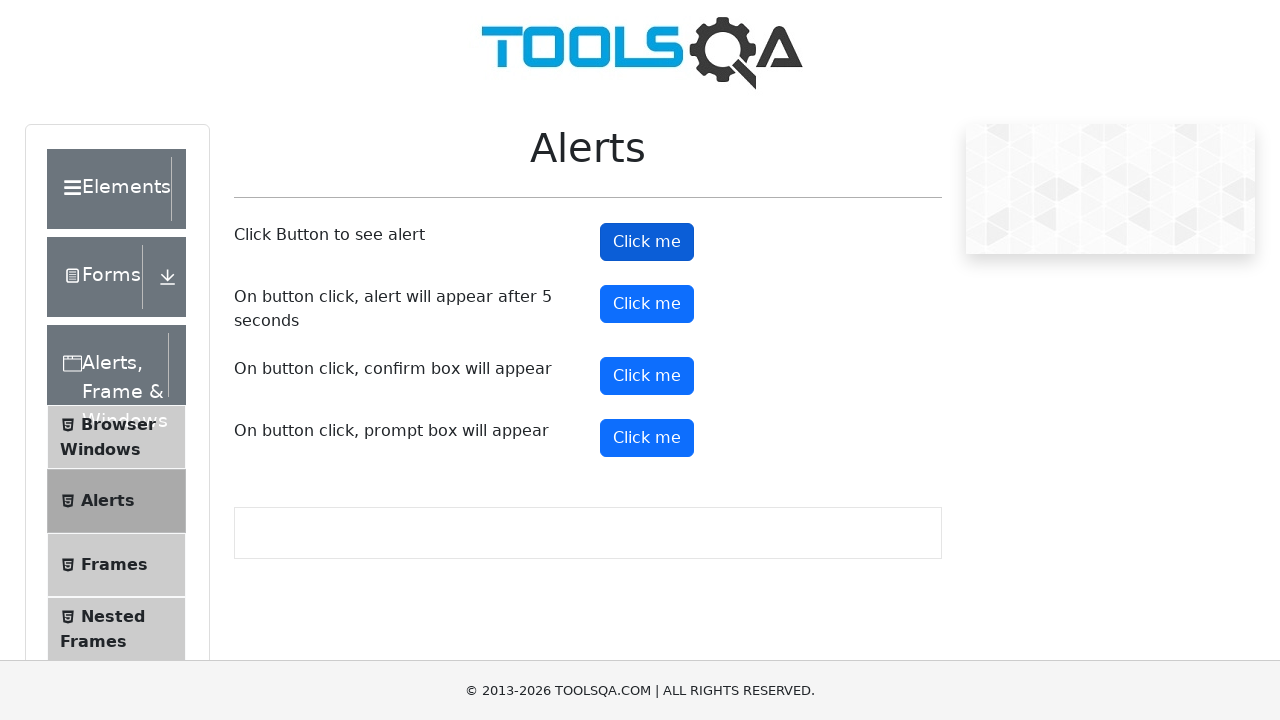

Clicked timed alert button at (647, 304) on #timerAlertButton
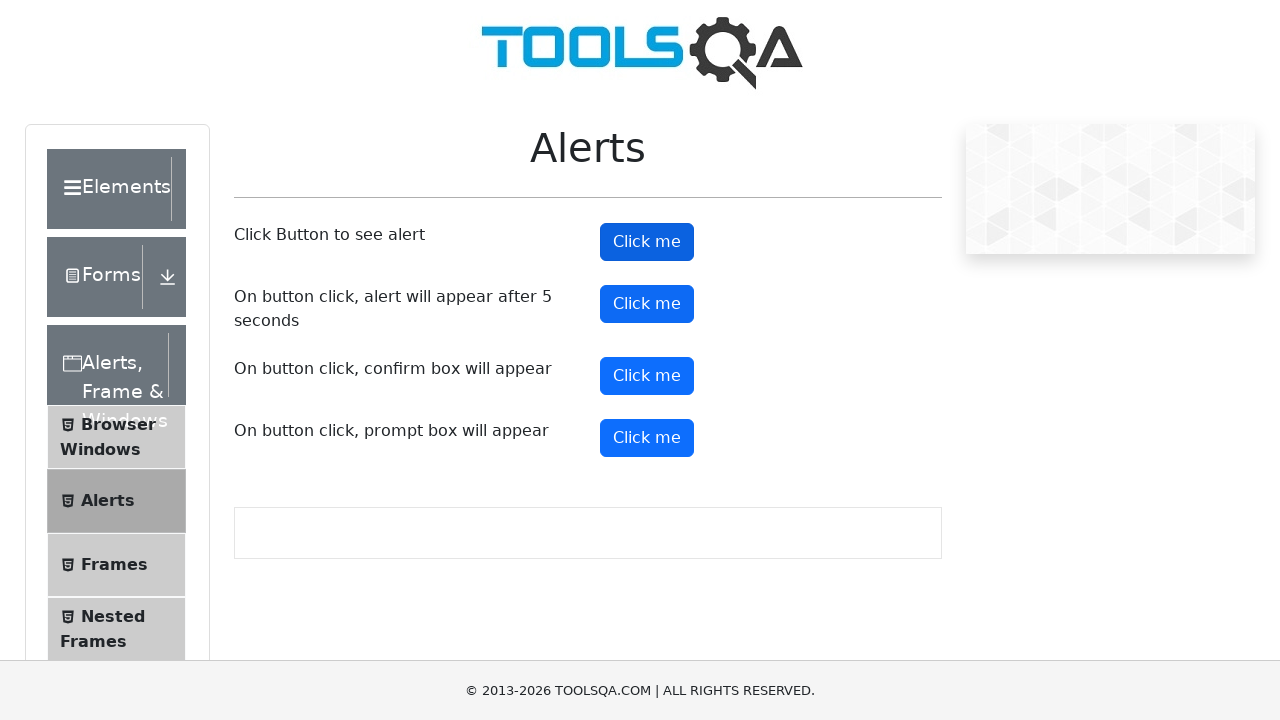

Waited 6 seconds for timed alert to appear
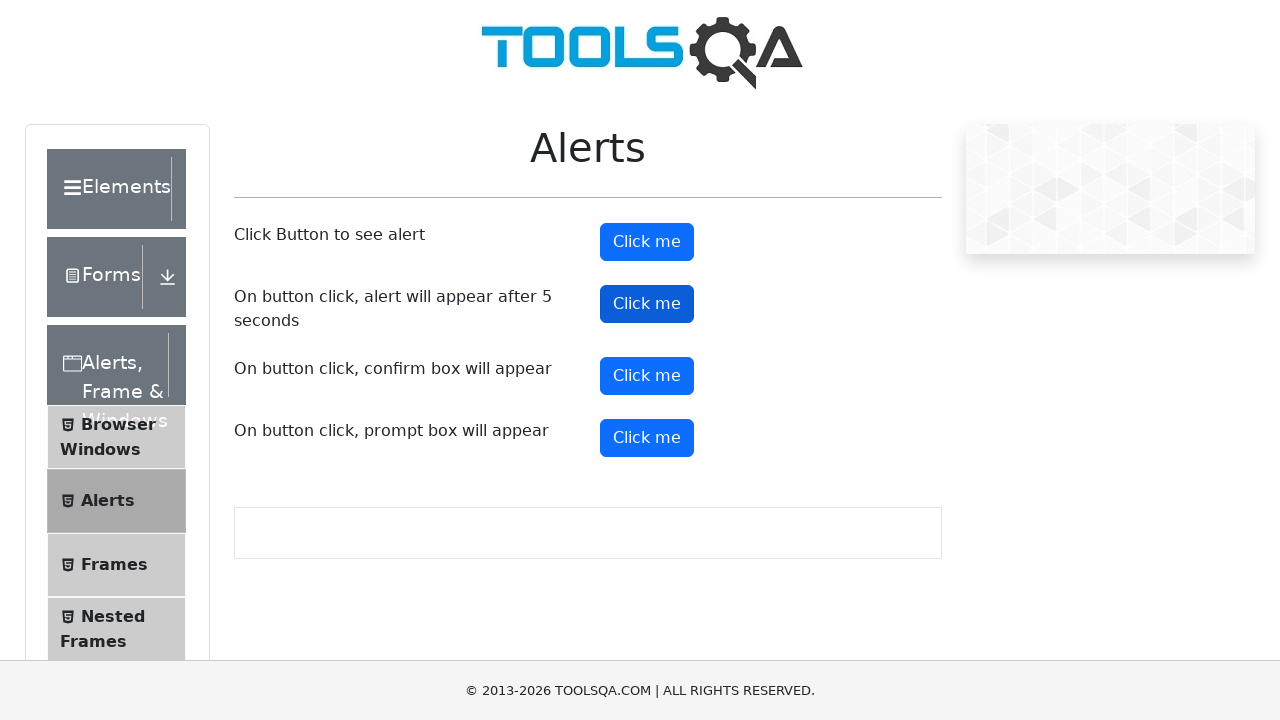

Accepted timed alert dialog
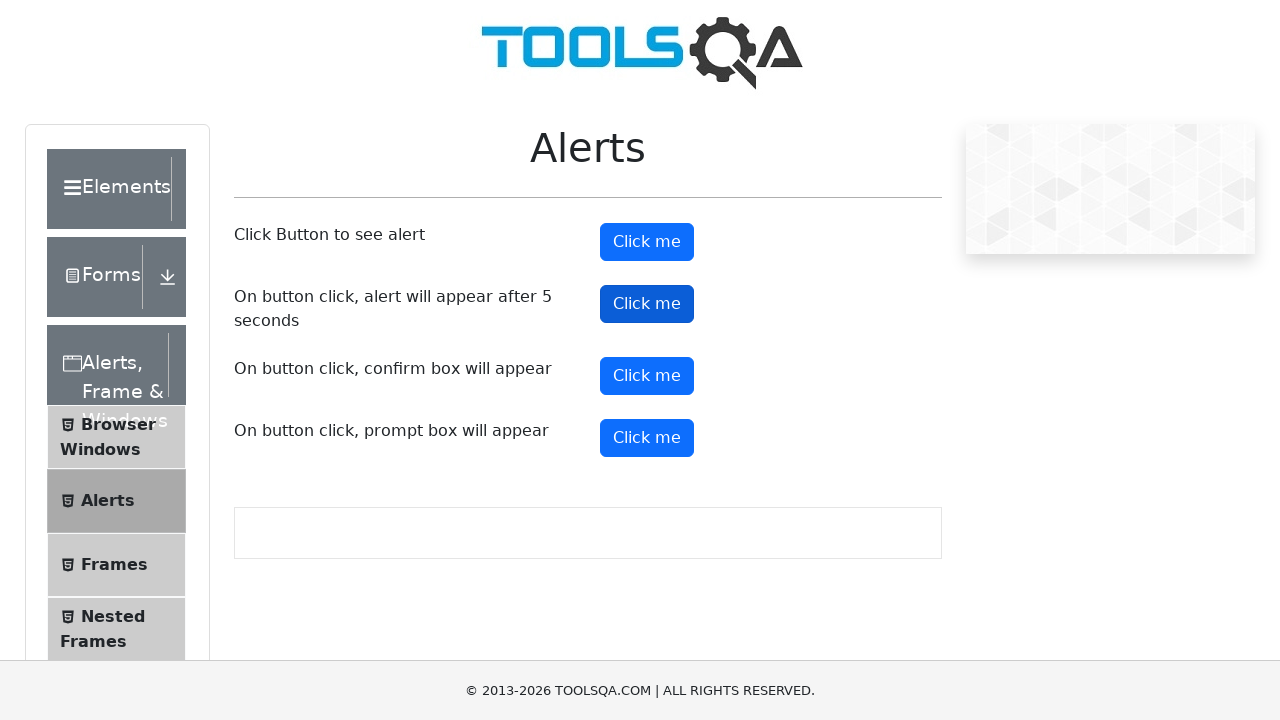

Clicked confirmation button (first time) at (647, 376) on #confirmButton
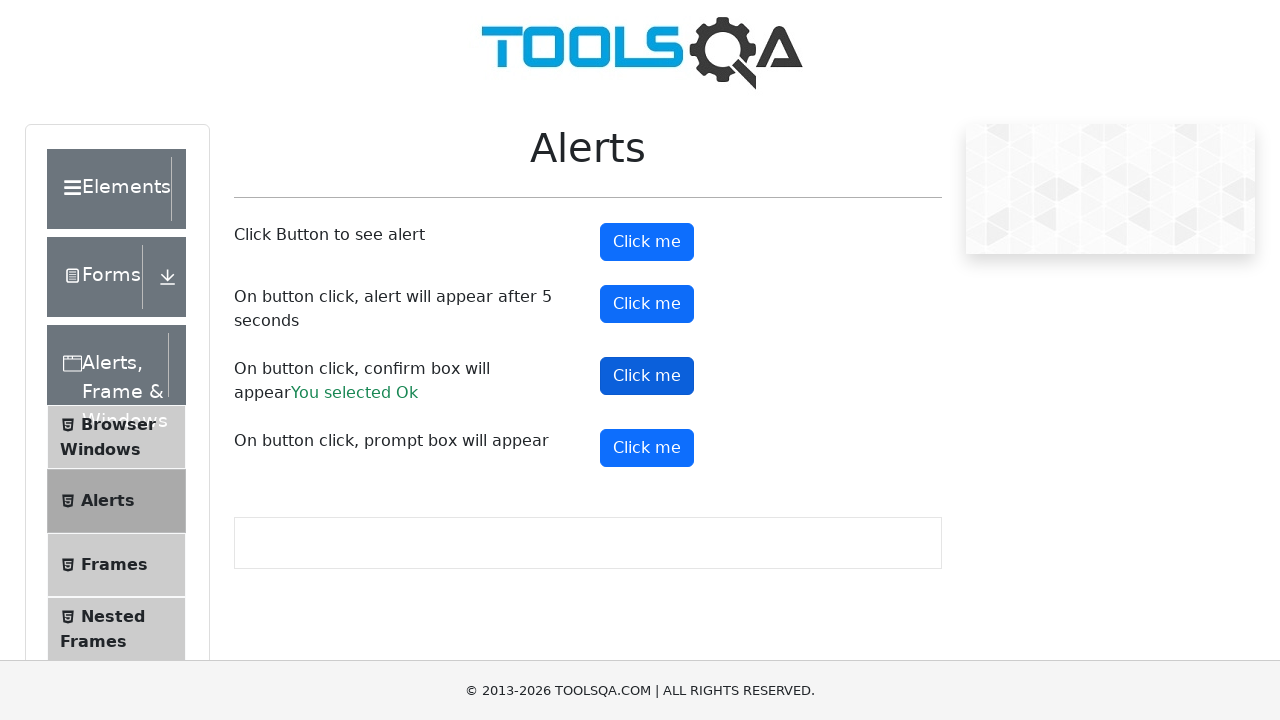

Dismissed confirmation dialog (first time)
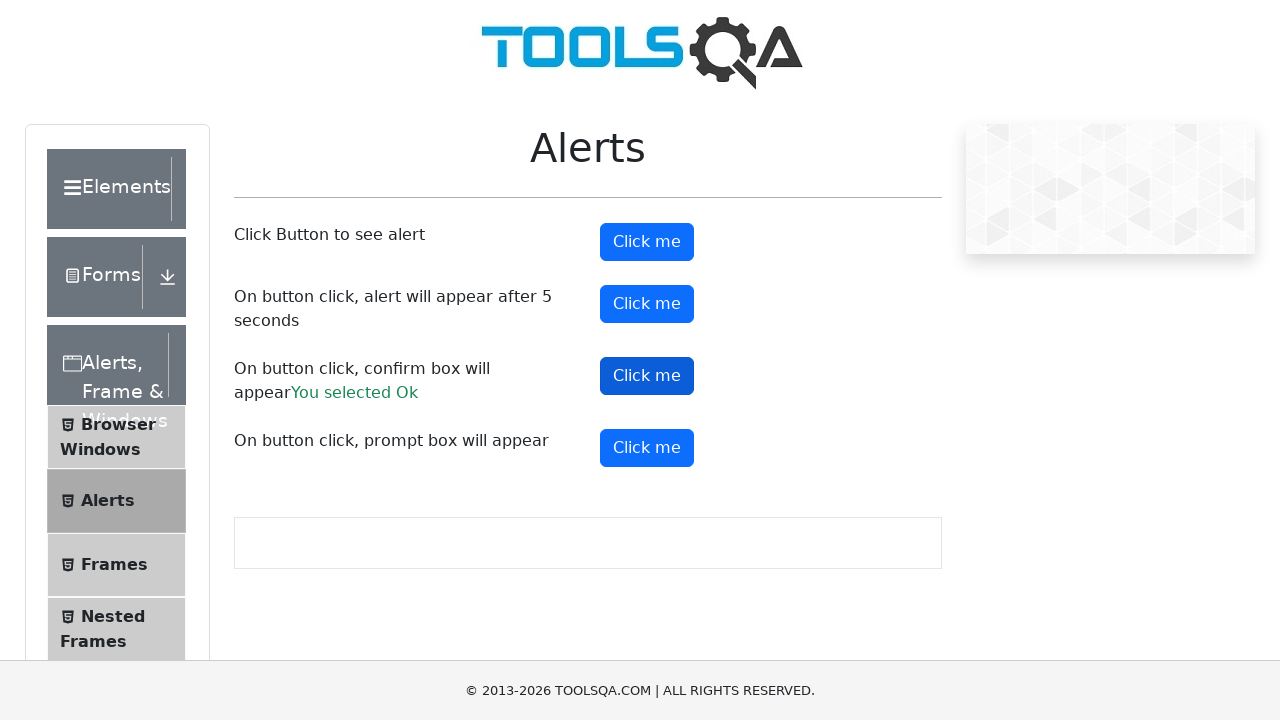

Clicked confirmation button (second time) at (647, 376) on #confirmButton
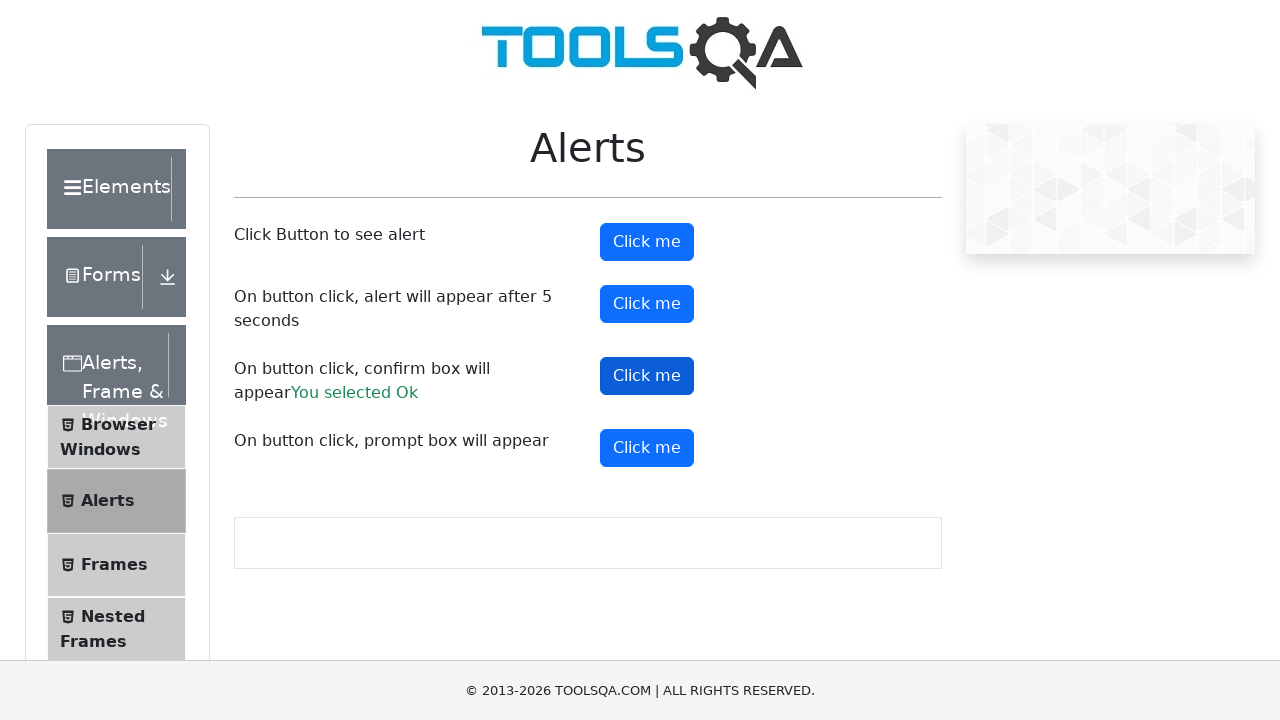

Accepted confirmation dialog (second time)
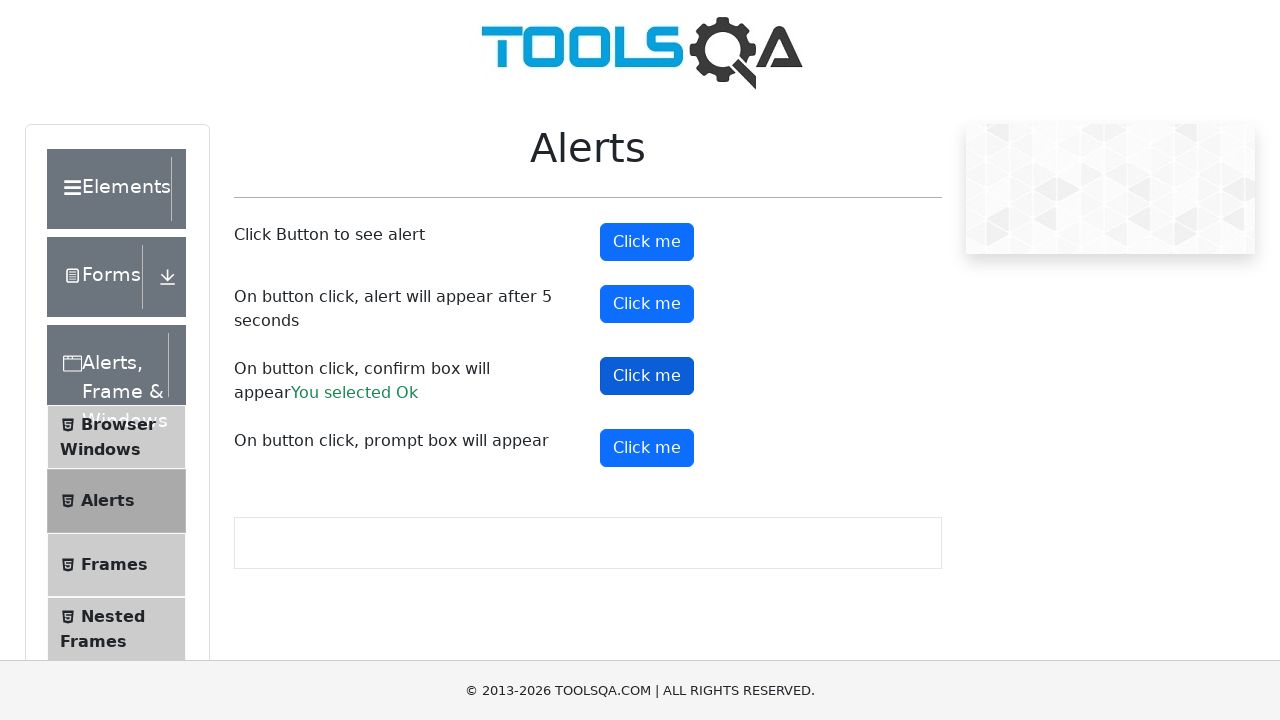

Clicked prompt button (first time) at (647, 448) on #promtButton
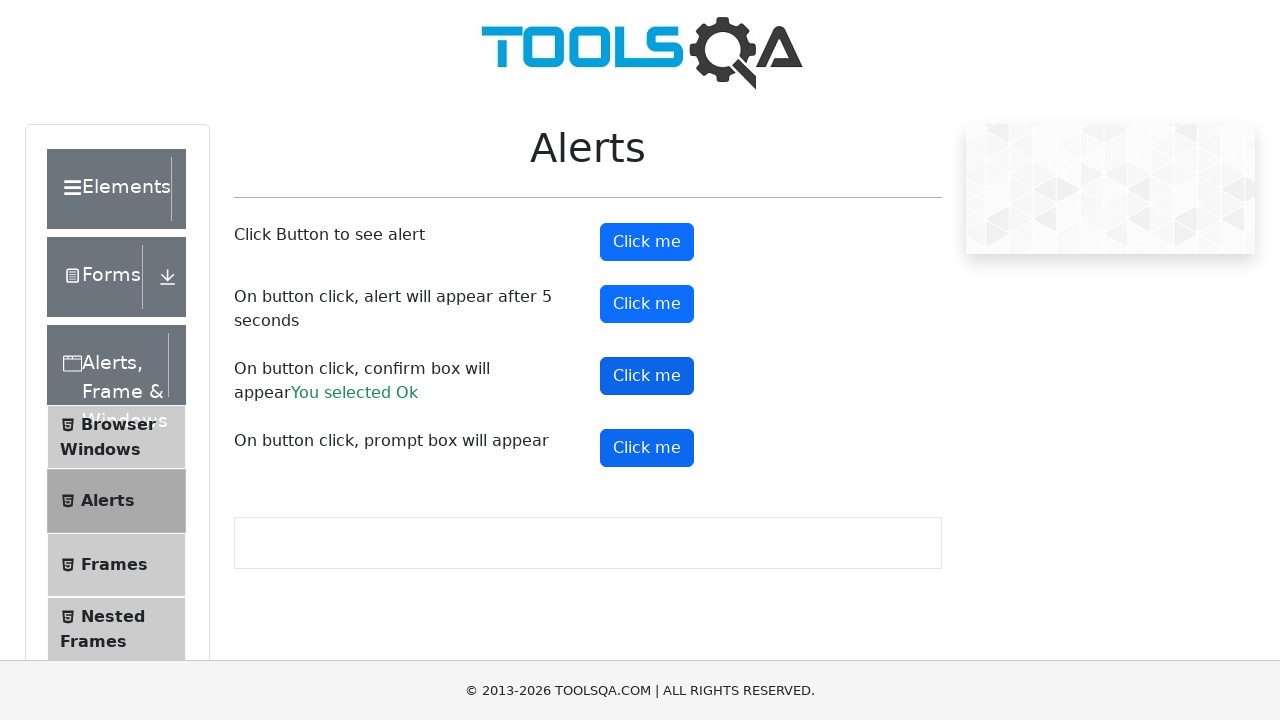

Dismissed prompt dialog (first time)
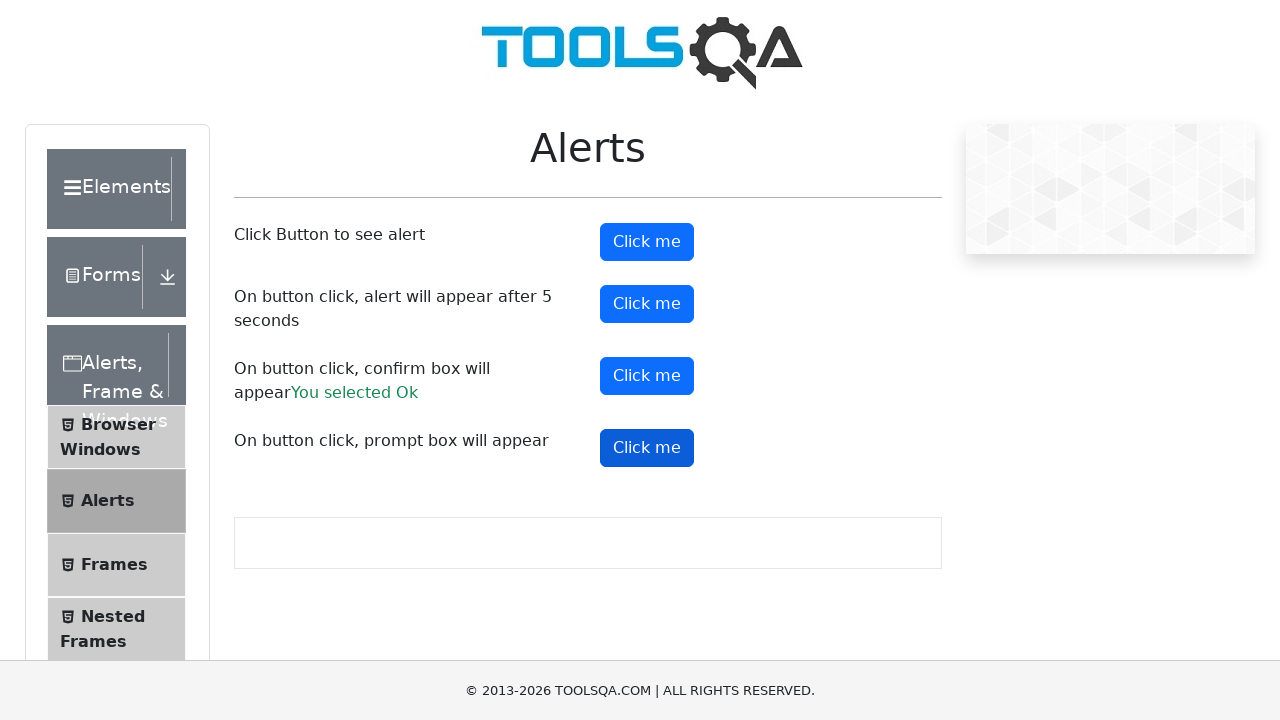

Clicked prompt button (second time) at (647, 448) on #promtButton
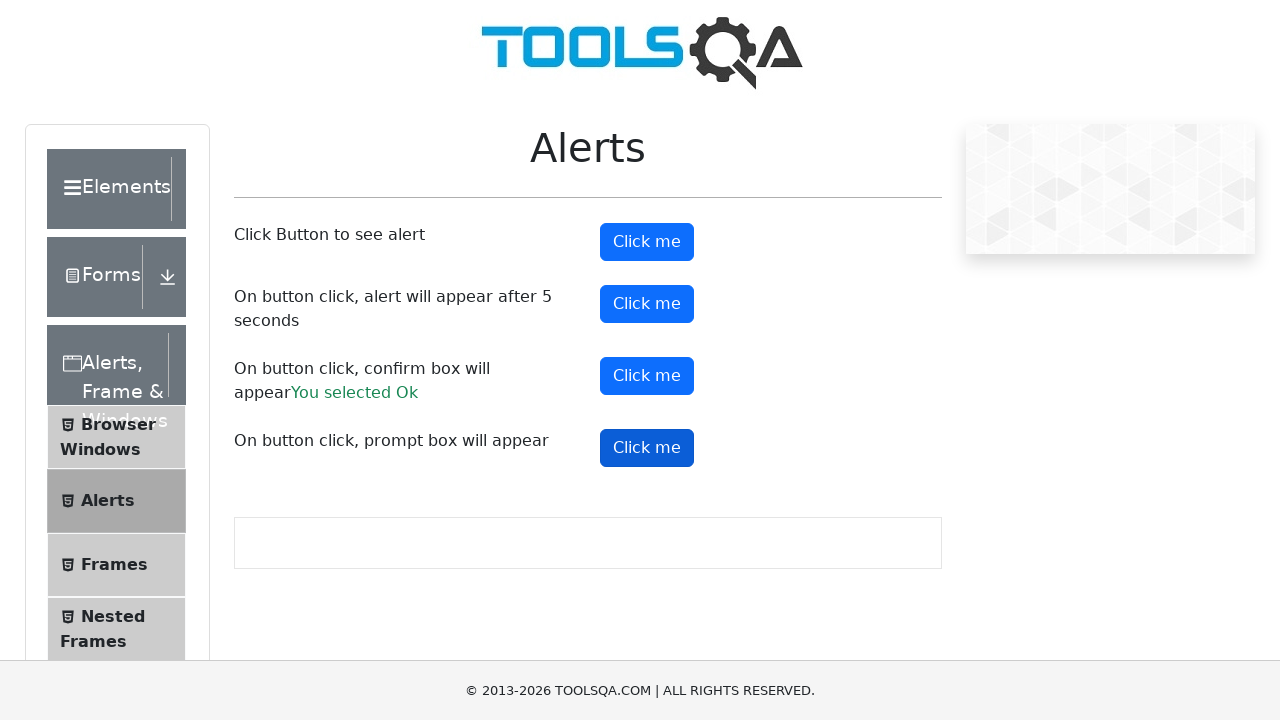

Accepted prompt dialog with text 'Sending alert Text Again'
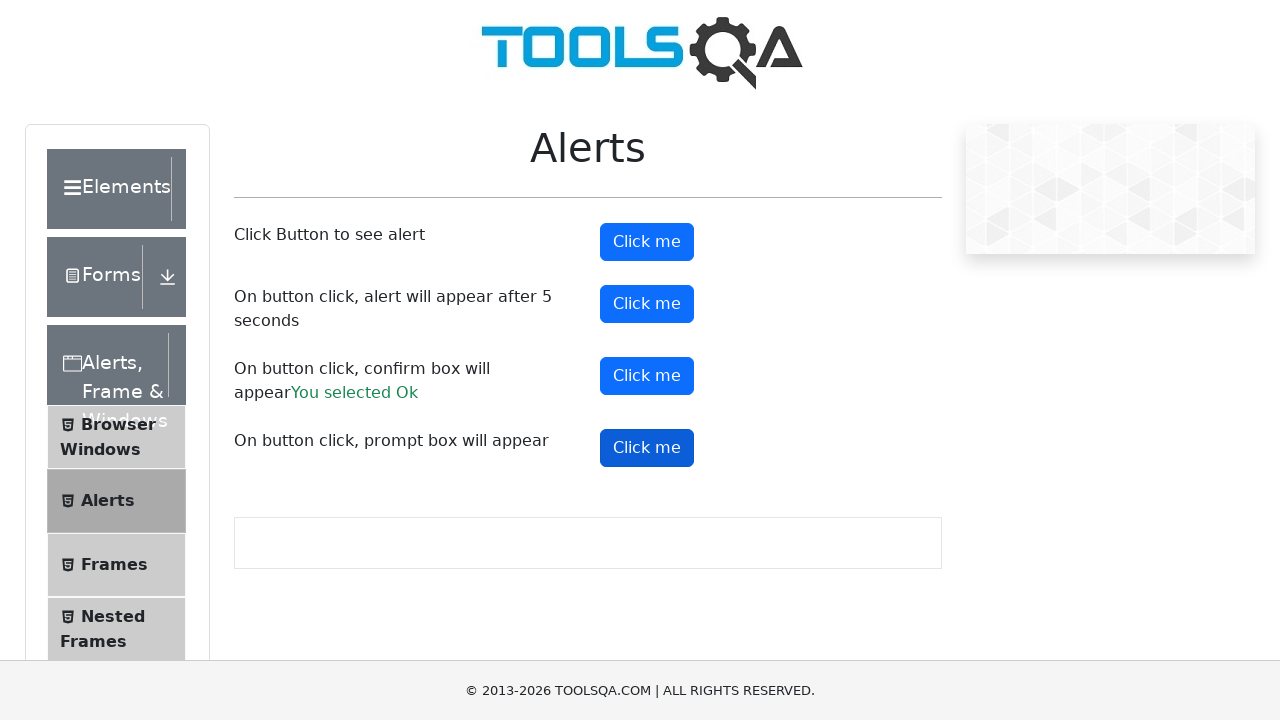

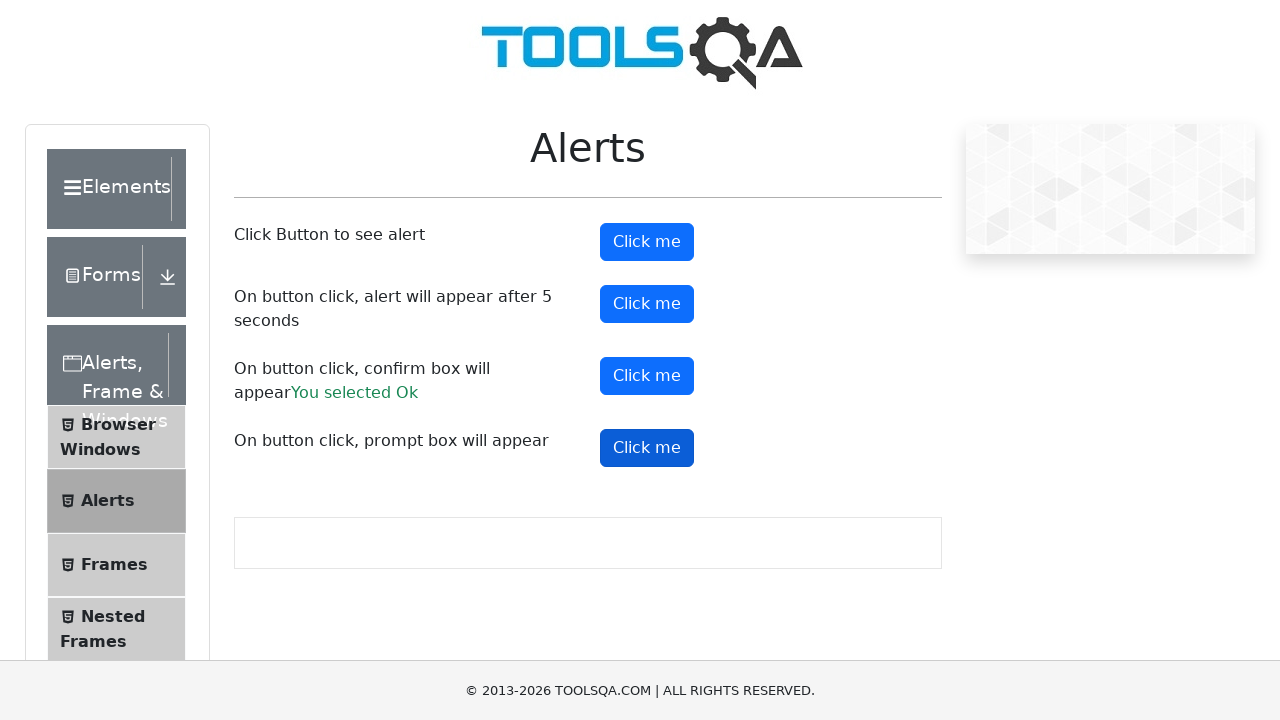